Demonstrates browser window handling by navigating to OrangeHRM website, iterating through any open browser windows/tabs, and printing their titles.

Starting URL: https://www.orangehrm.com/

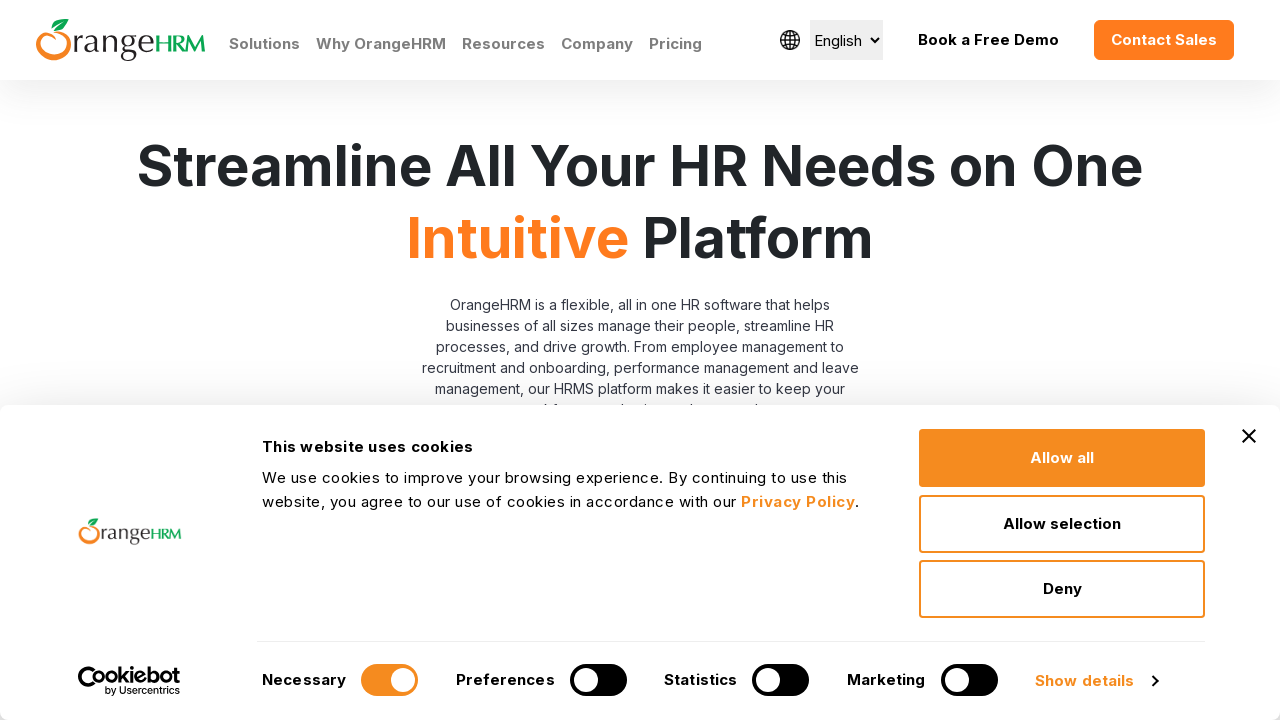

Set viewport size to 1920x1080
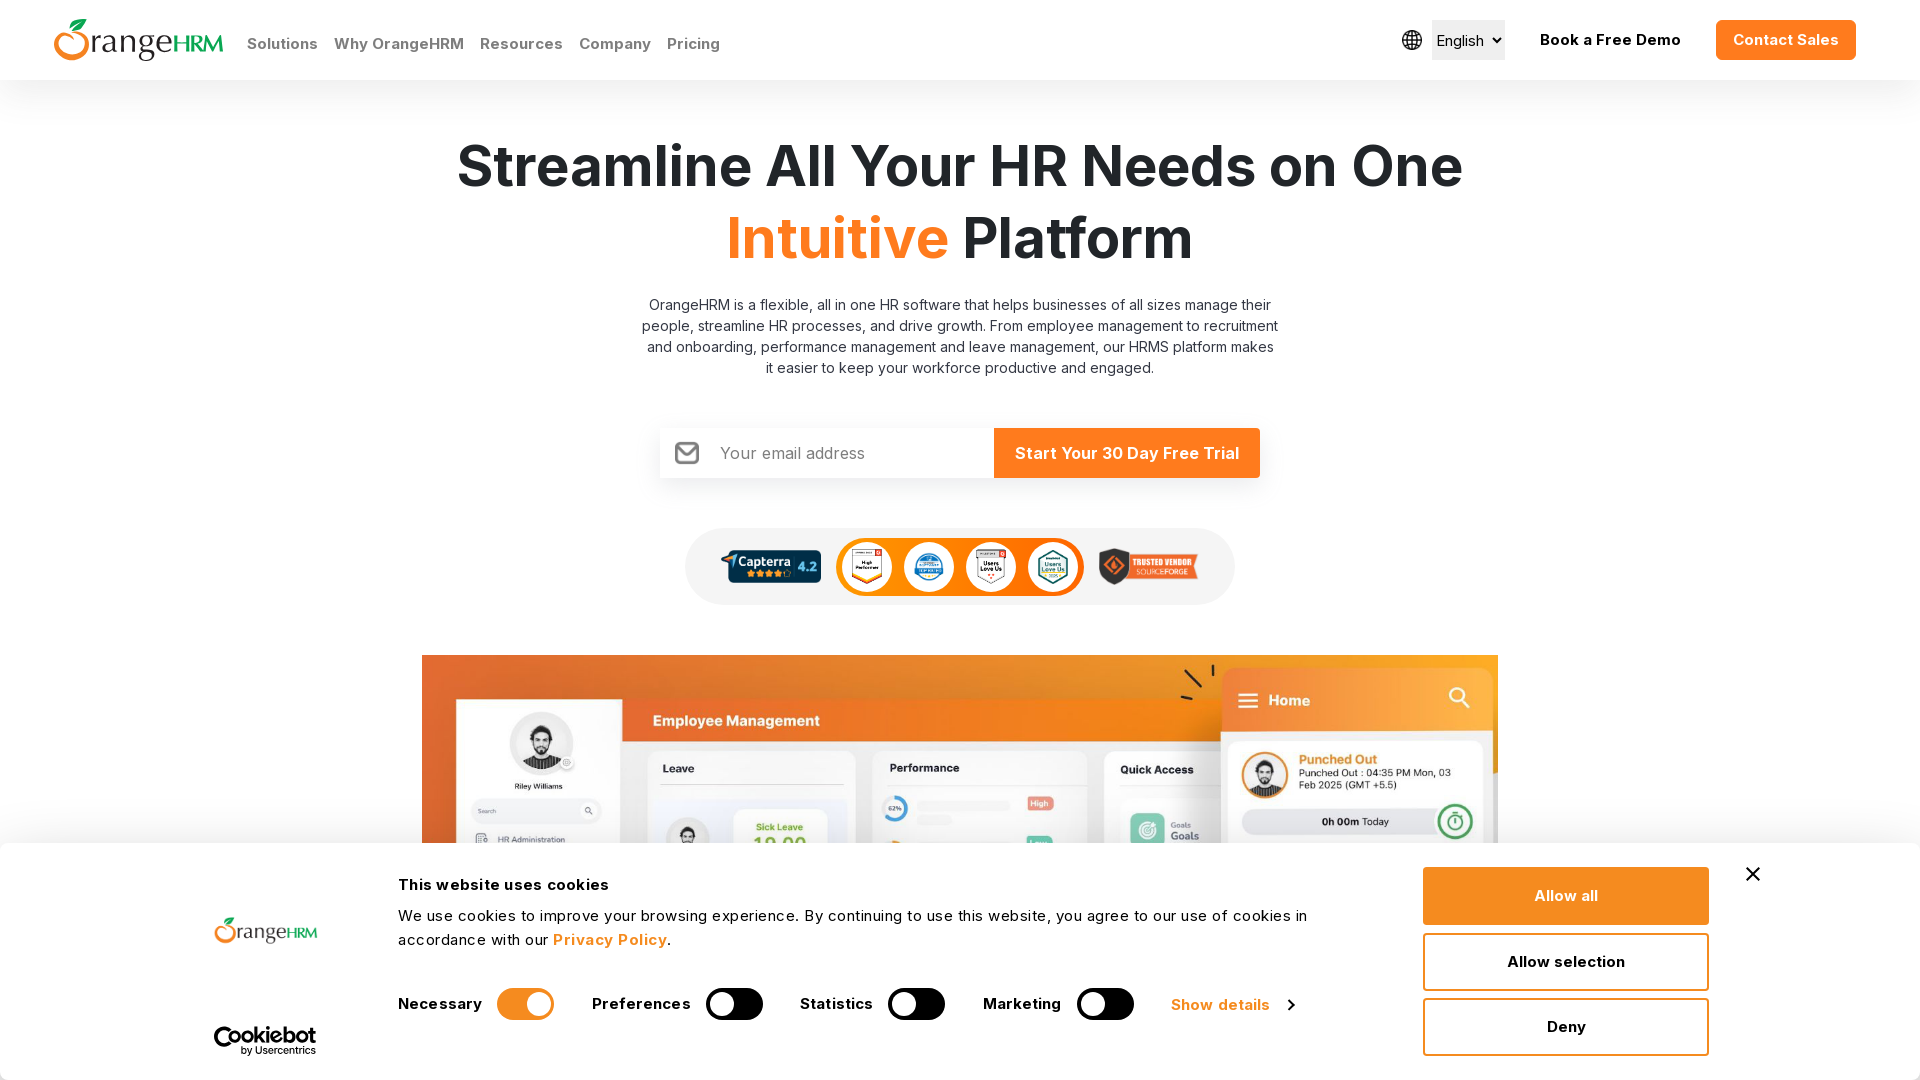

Waited for page to reach domcontentloaded state
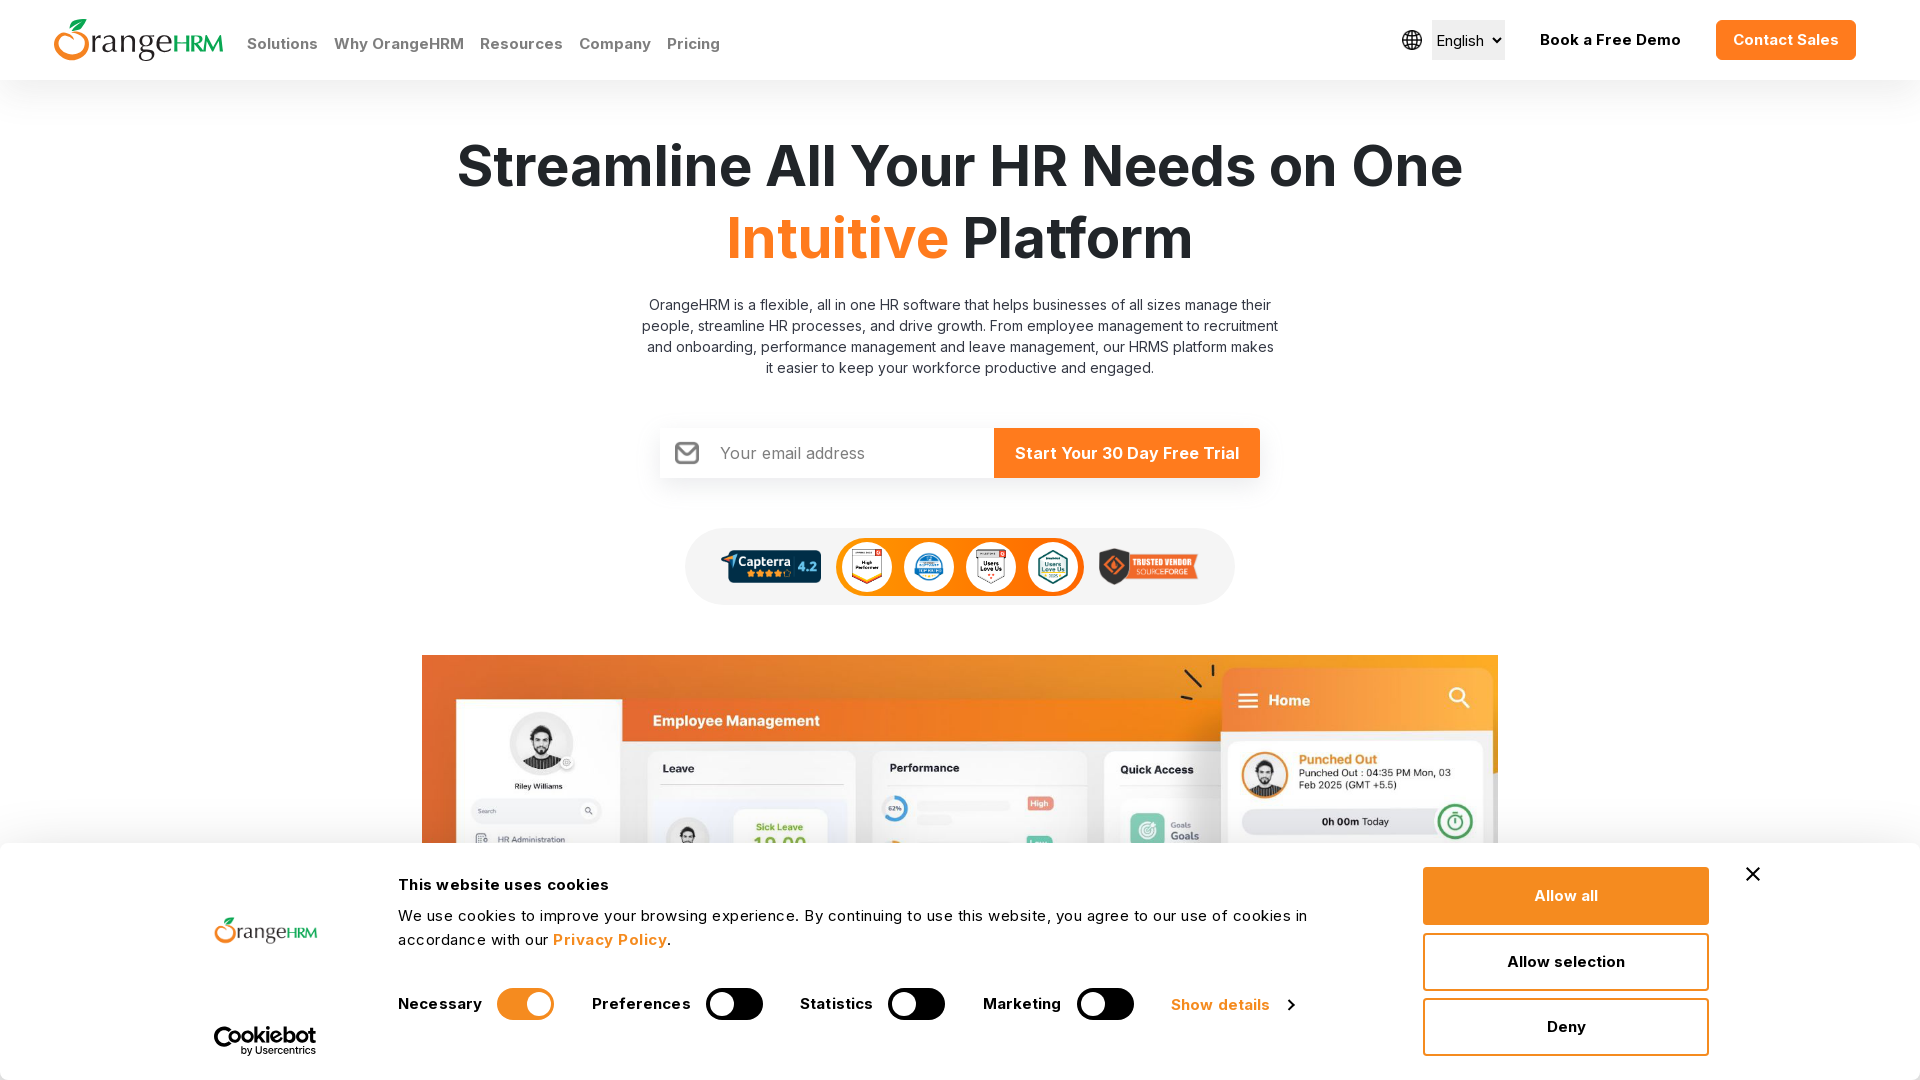

Retrieved all open pages/windows/tabs from context
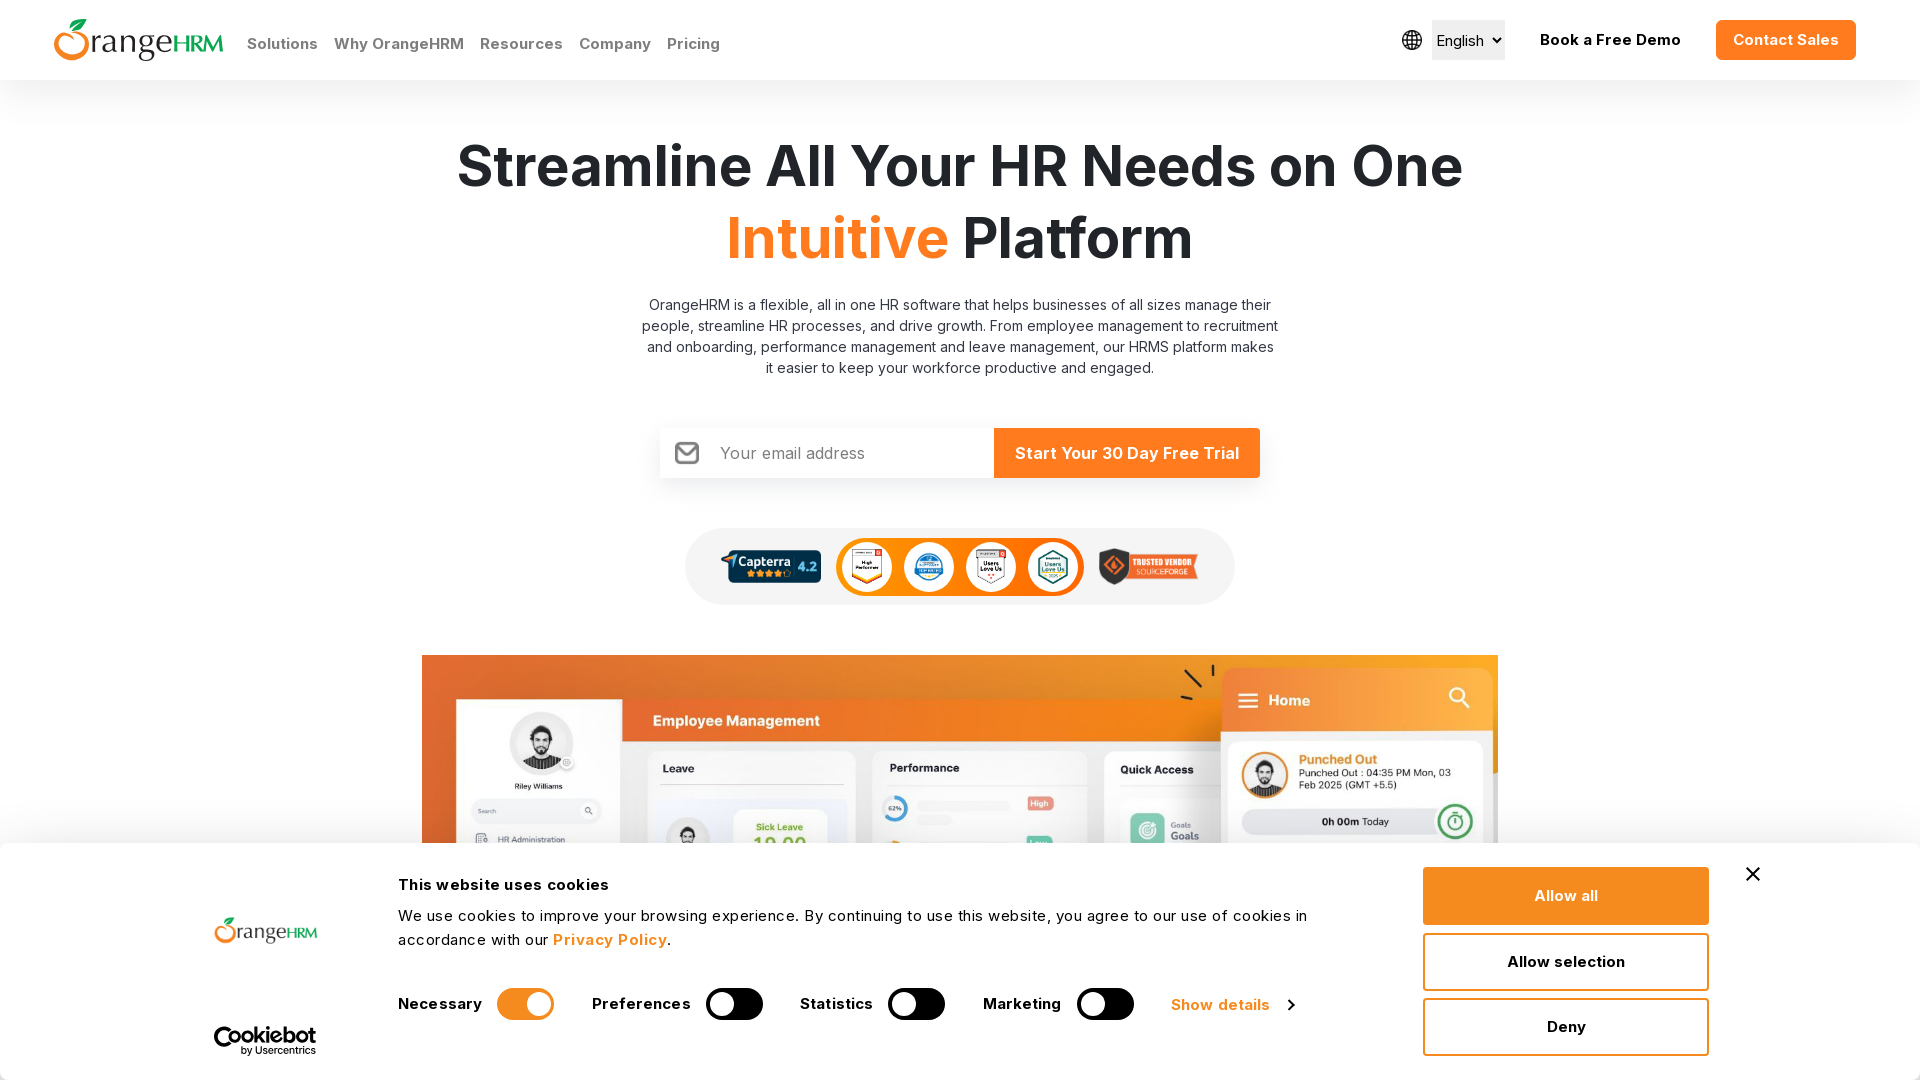

Printed current page title: Human Resources Management Software | HRMS | OrangeHRM
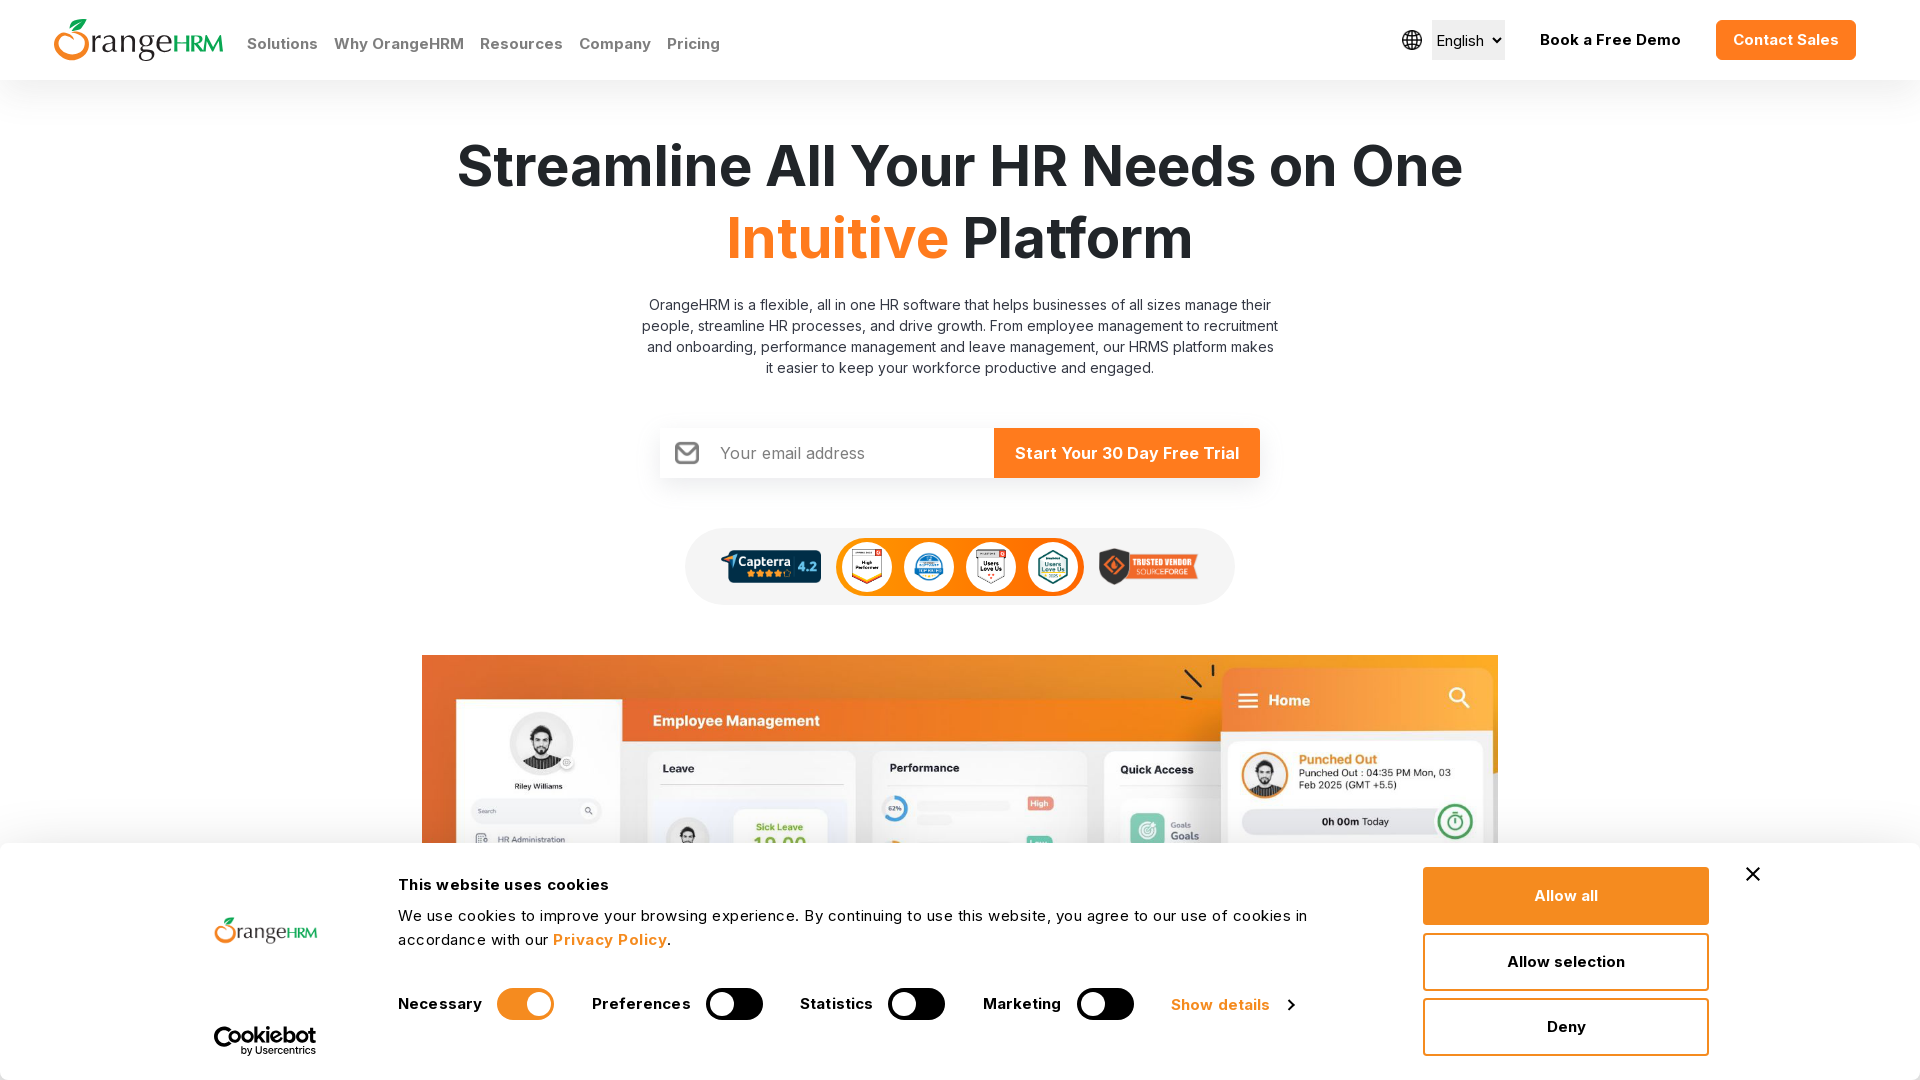

Iterated through open window and printed title: Human Resources Management Software | HRMS | OrangeHRM
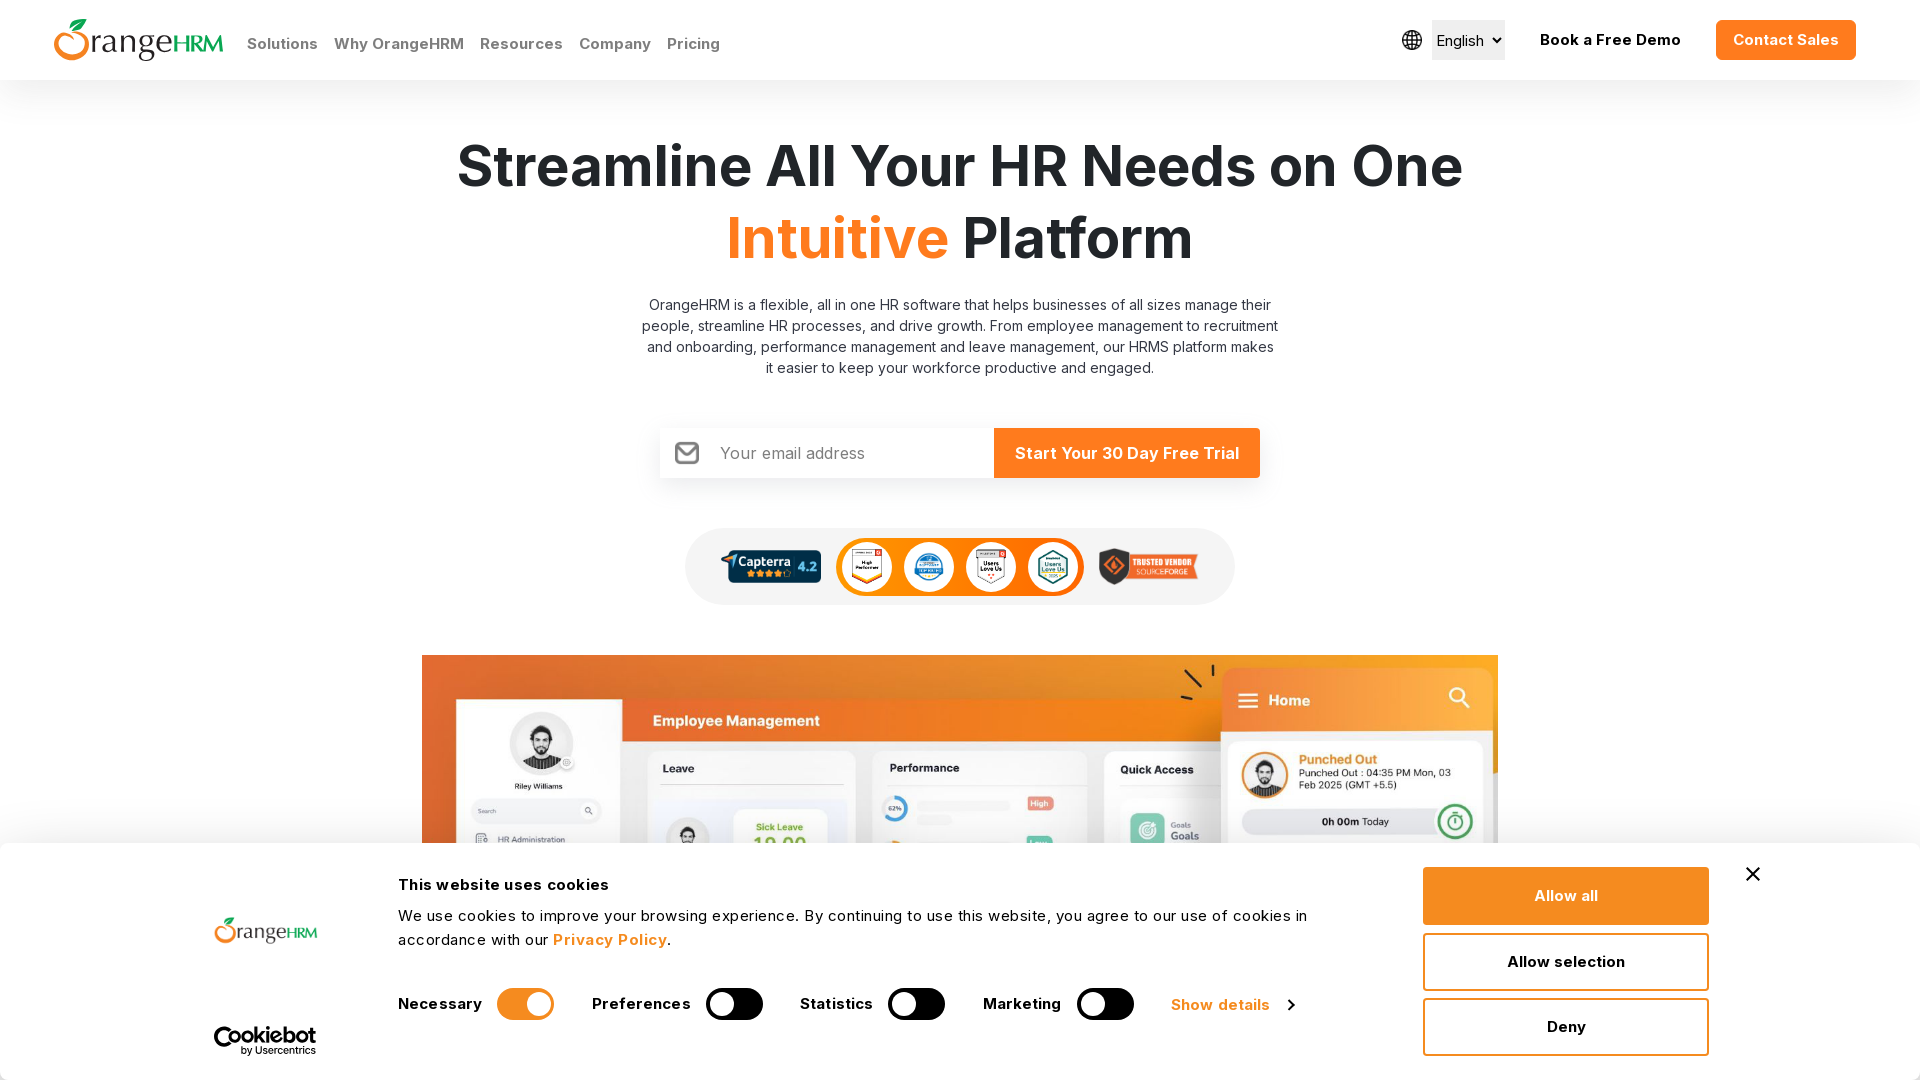

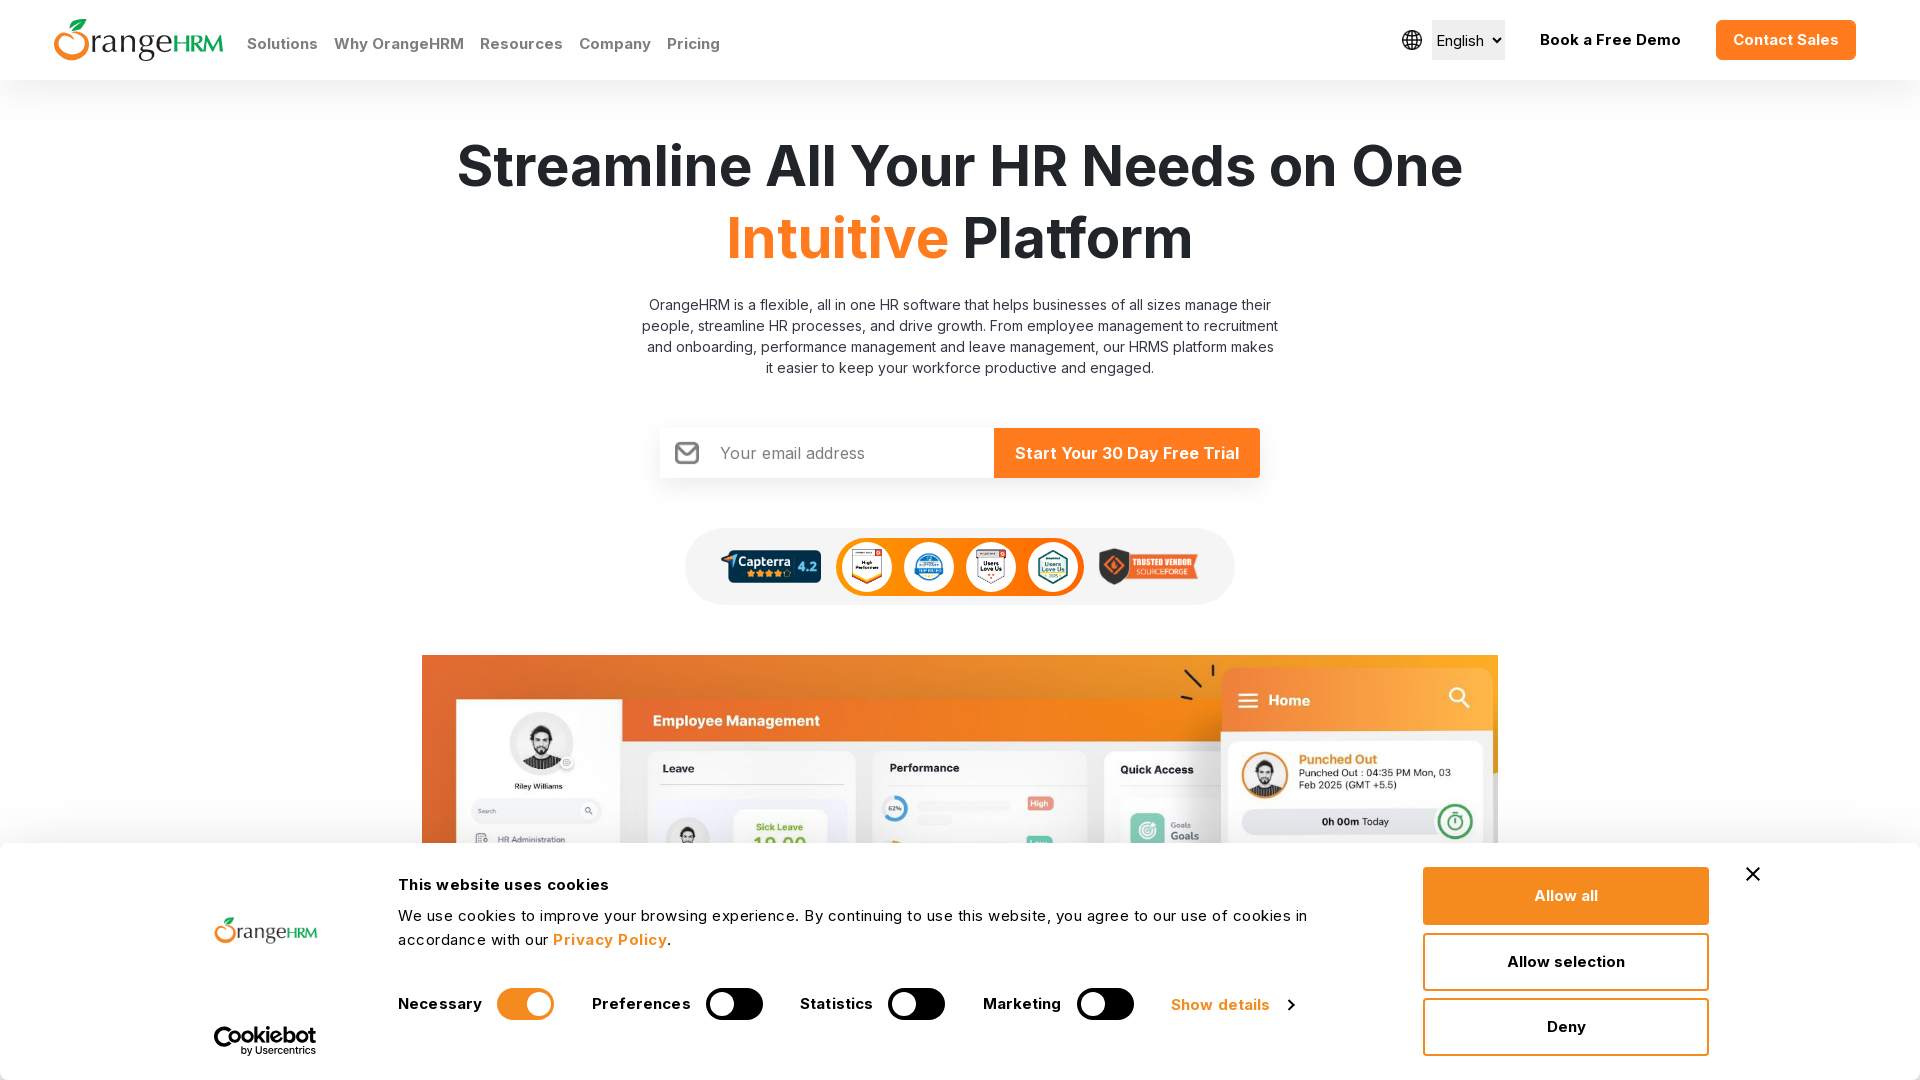